Tests window handling functionality by clicking a link that opens a new window, switching between windows, and closing the new window

Starting URL: https://practice.expandtesting.com/windows

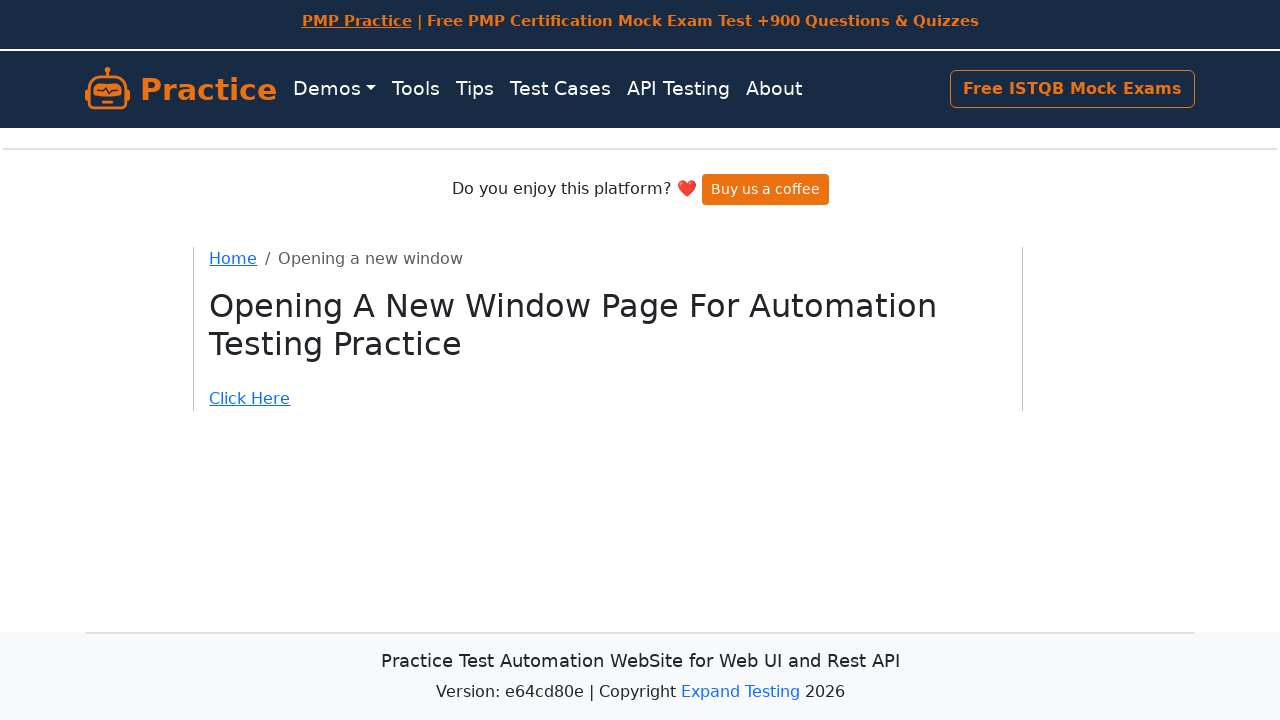

Clicked 'Click Here' link to open a new window at (608, 399) on xpath=//a[text()='Click Here']
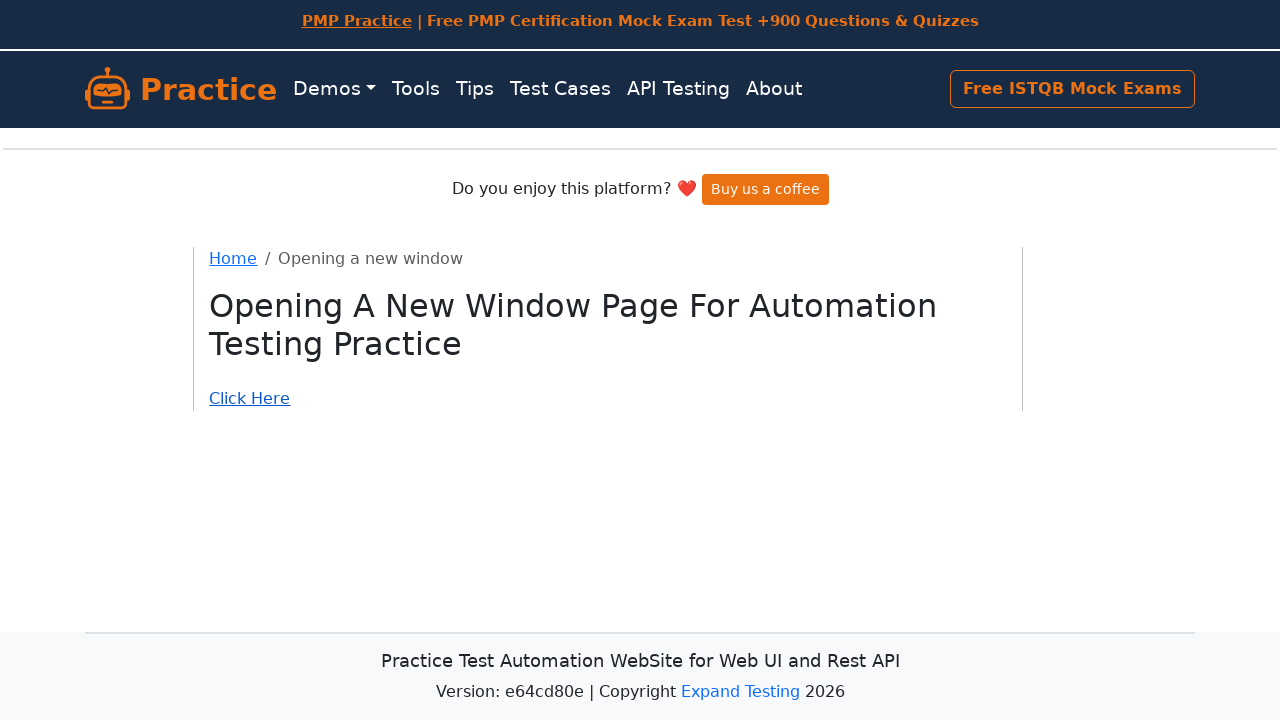

New window opened and captured
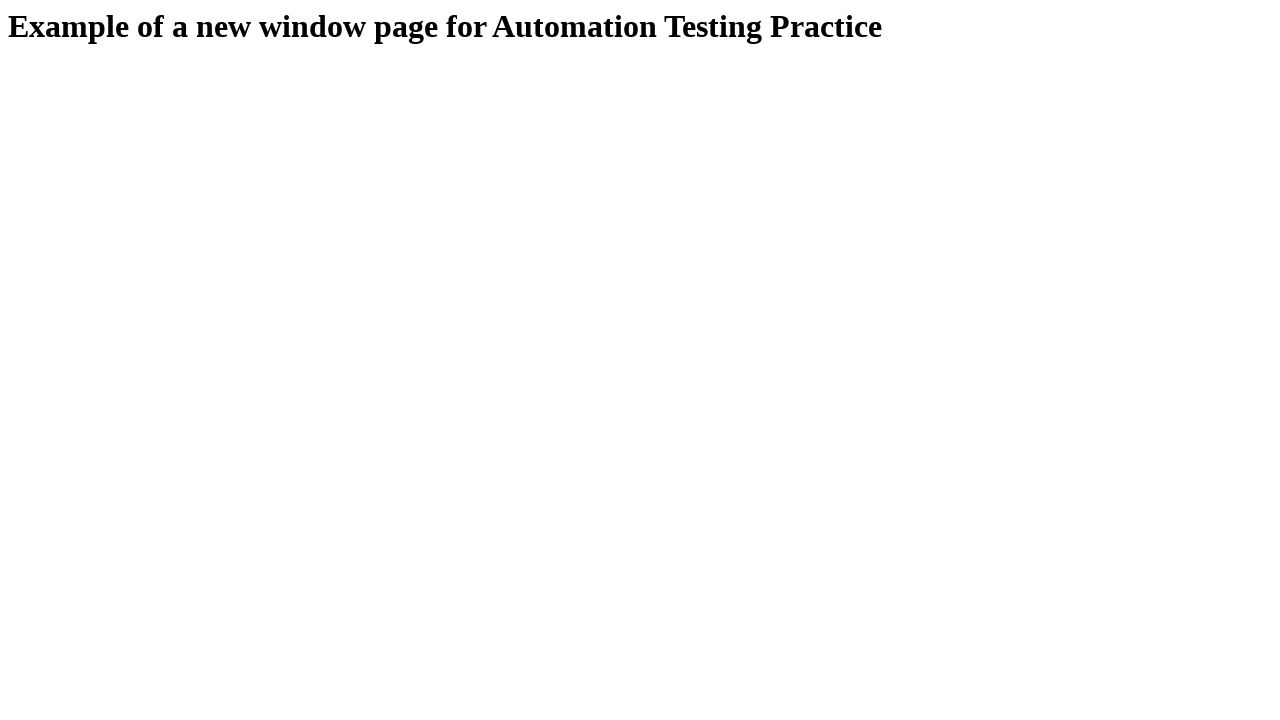

Retrieved title of new window: Example of a new window
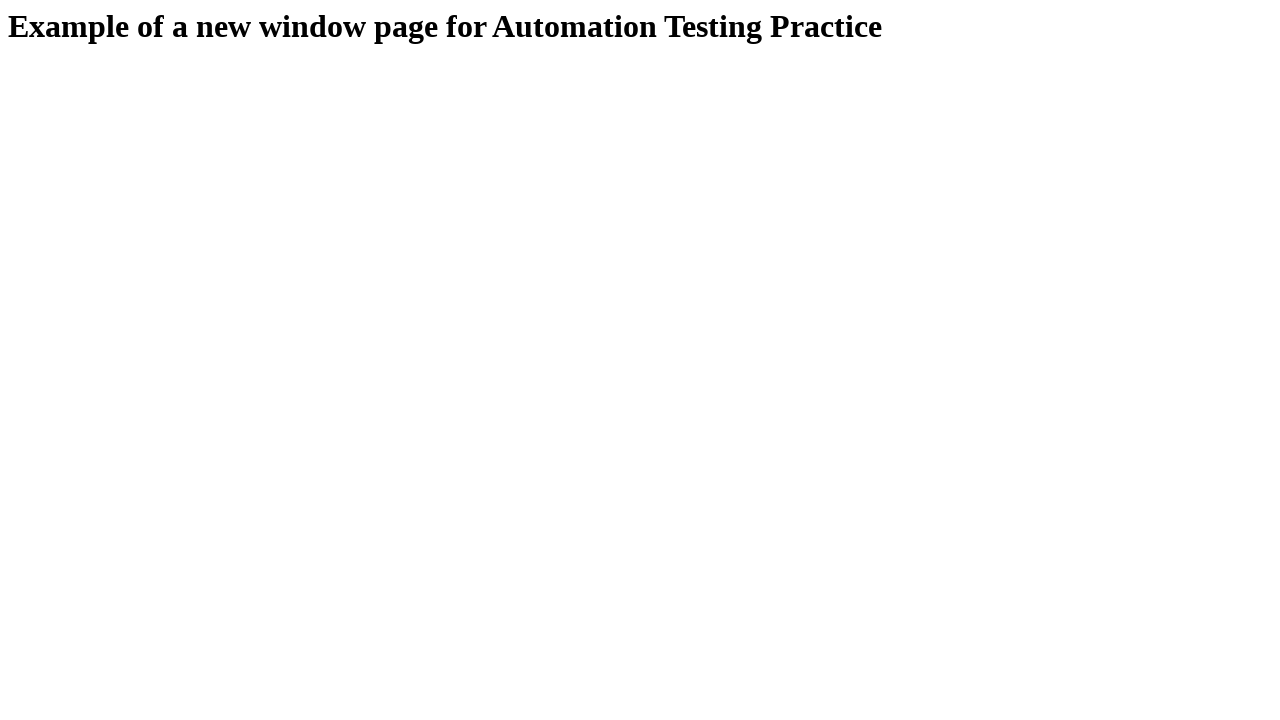

Closed the new window
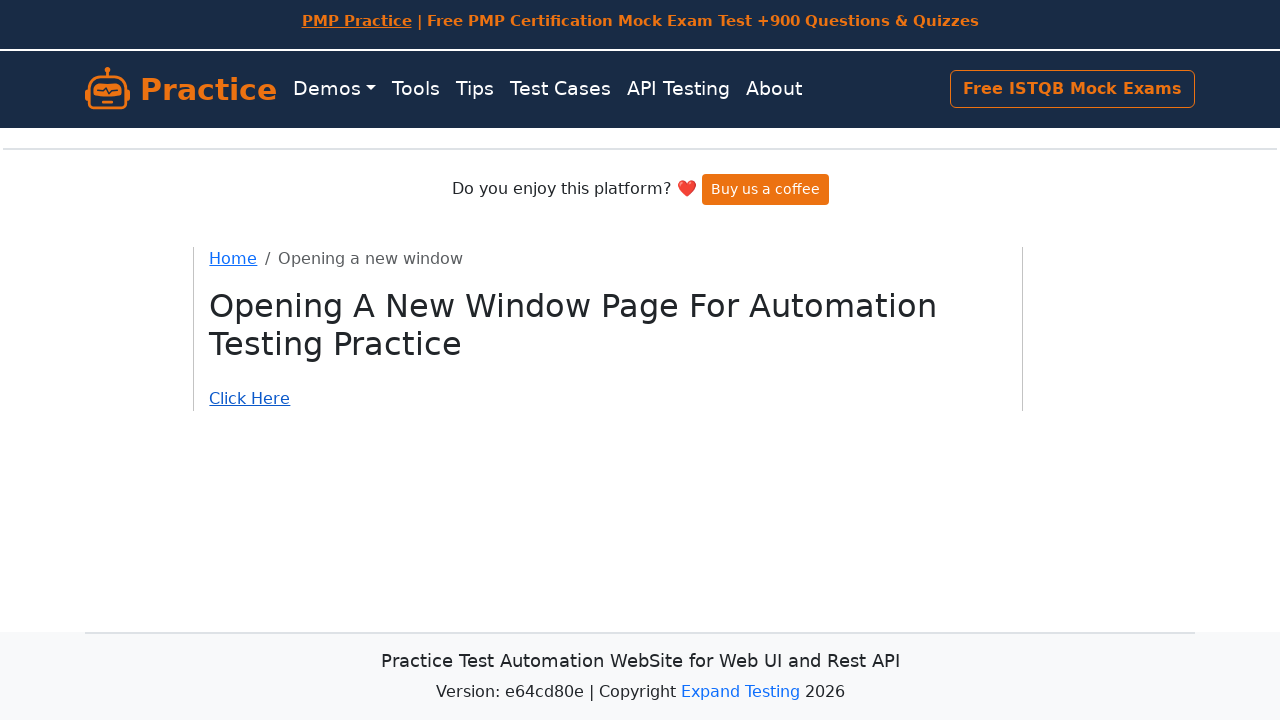

Original page still active with title: Windows page for Automation Testing Practice
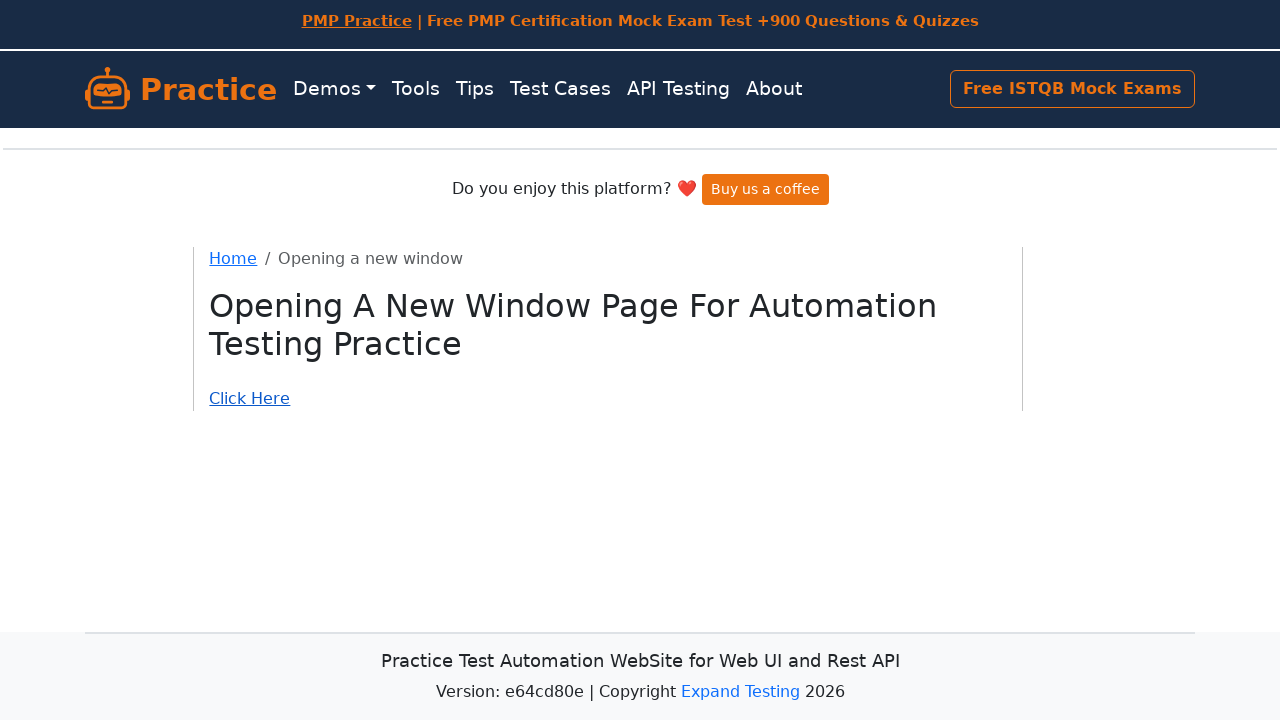

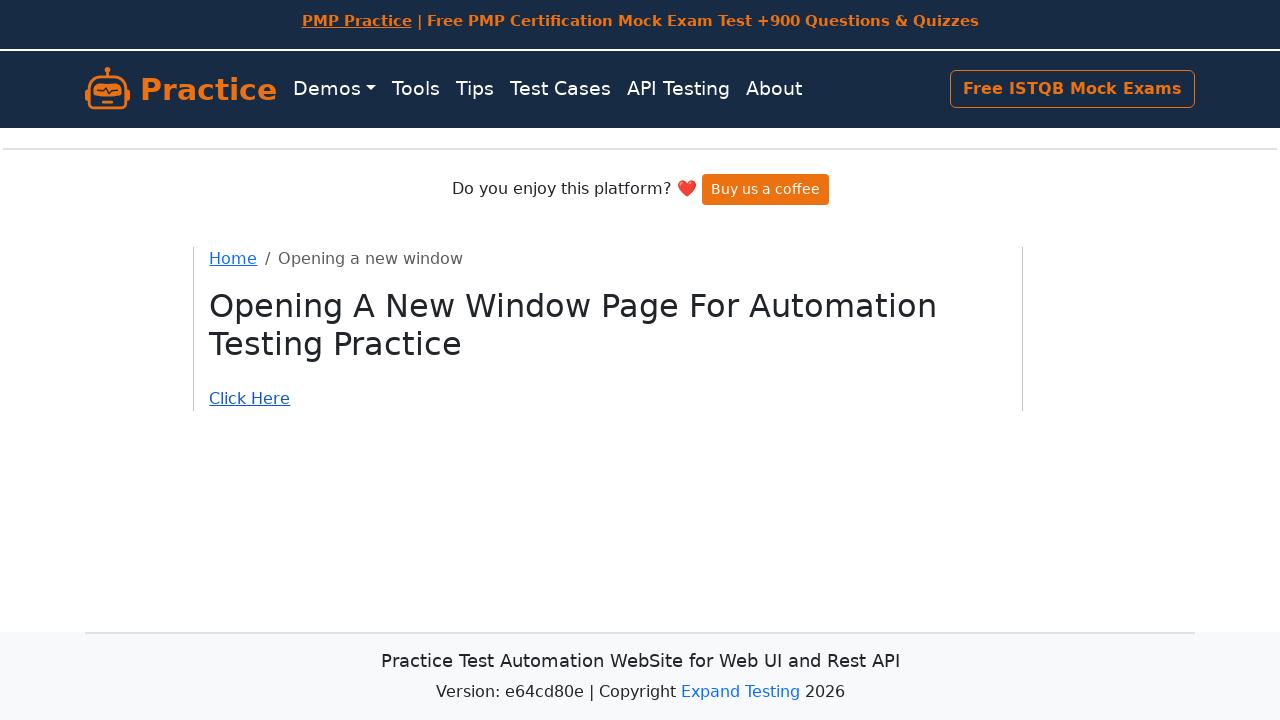